Tests the calculator's addition functionality by entering 15 + 100 and verifying the result equals 115

Starting URL: https://www.calculator.net/

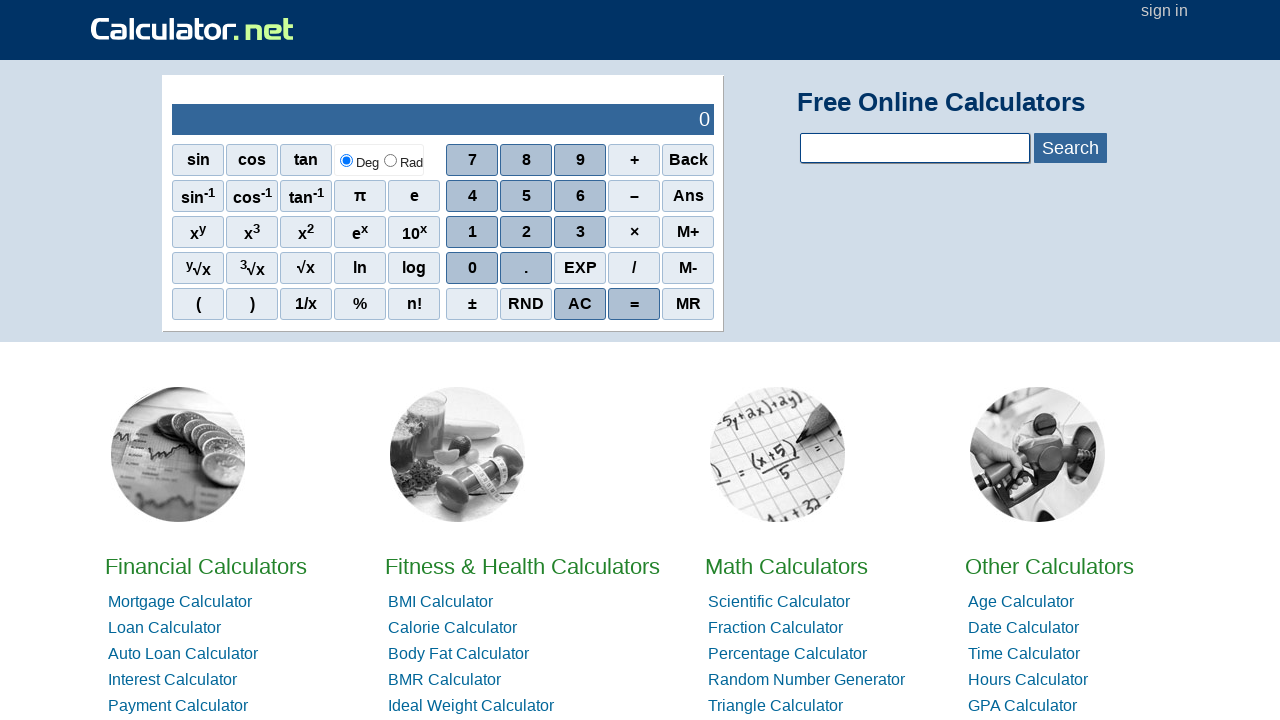

Clicked digit '1' at (472, 232) on xpath=//span[.='1']
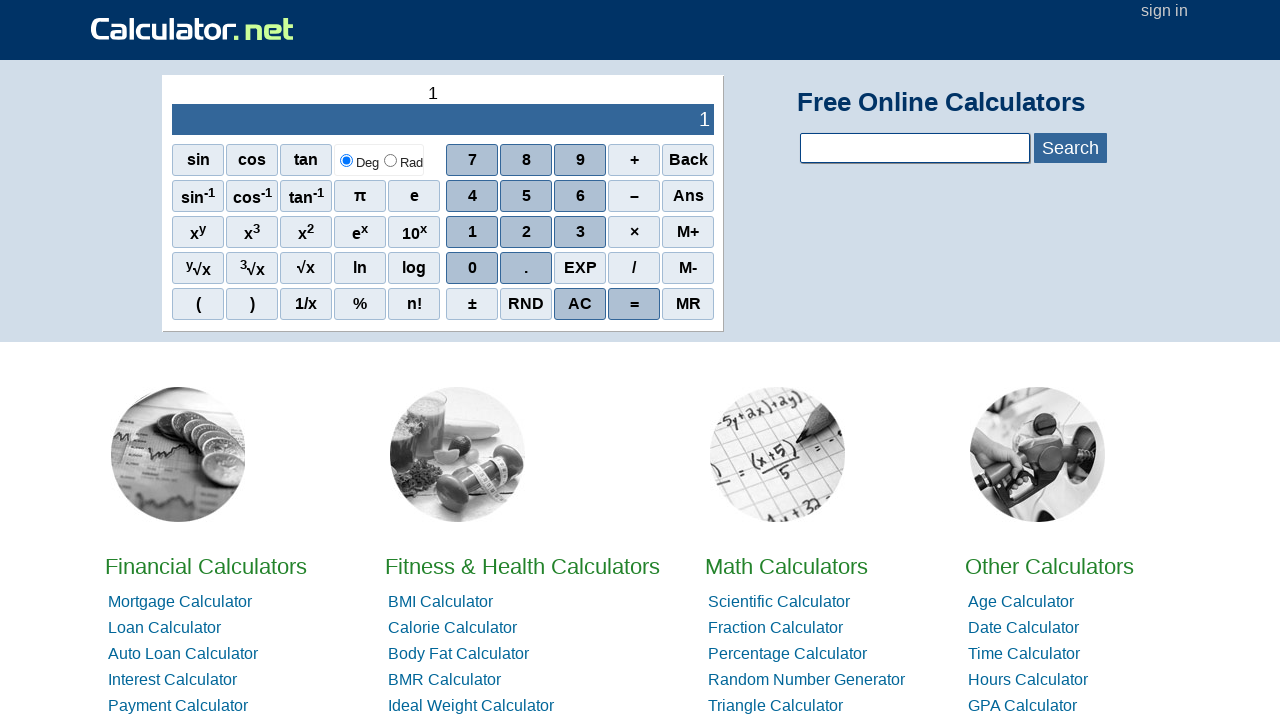

Clicked digit '5' to enter first number 15 at (526, 196) on xpath=//span[.='5']
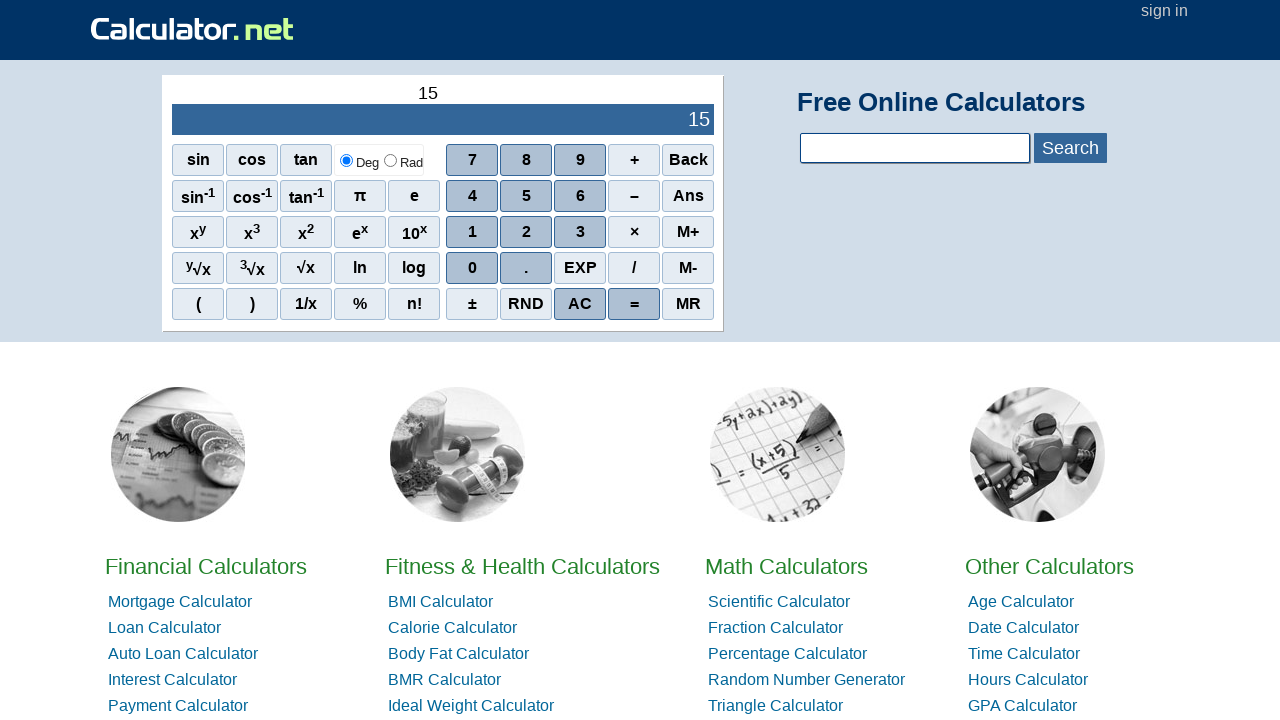

Clicked addition operator '+' at (634, 160) on xpath=//span[.='+']
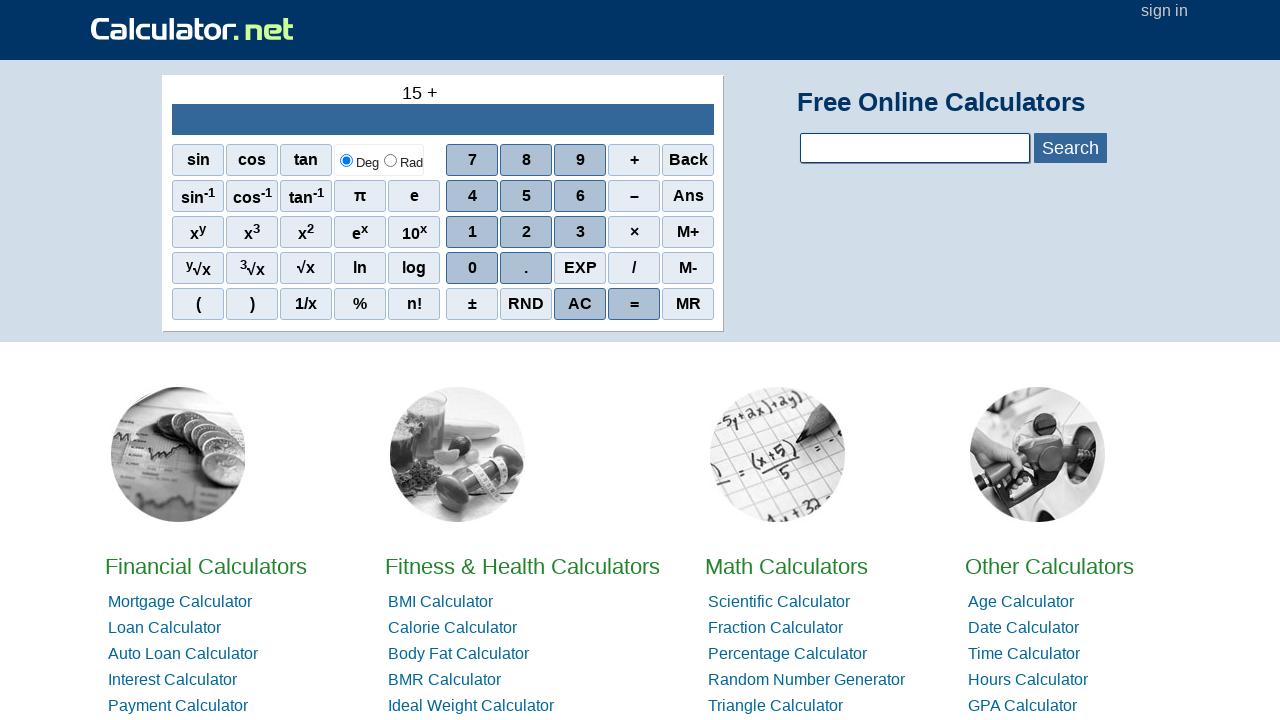

Clicked digit '1' for second number at (472, 232) on xpath=//span[.='1']
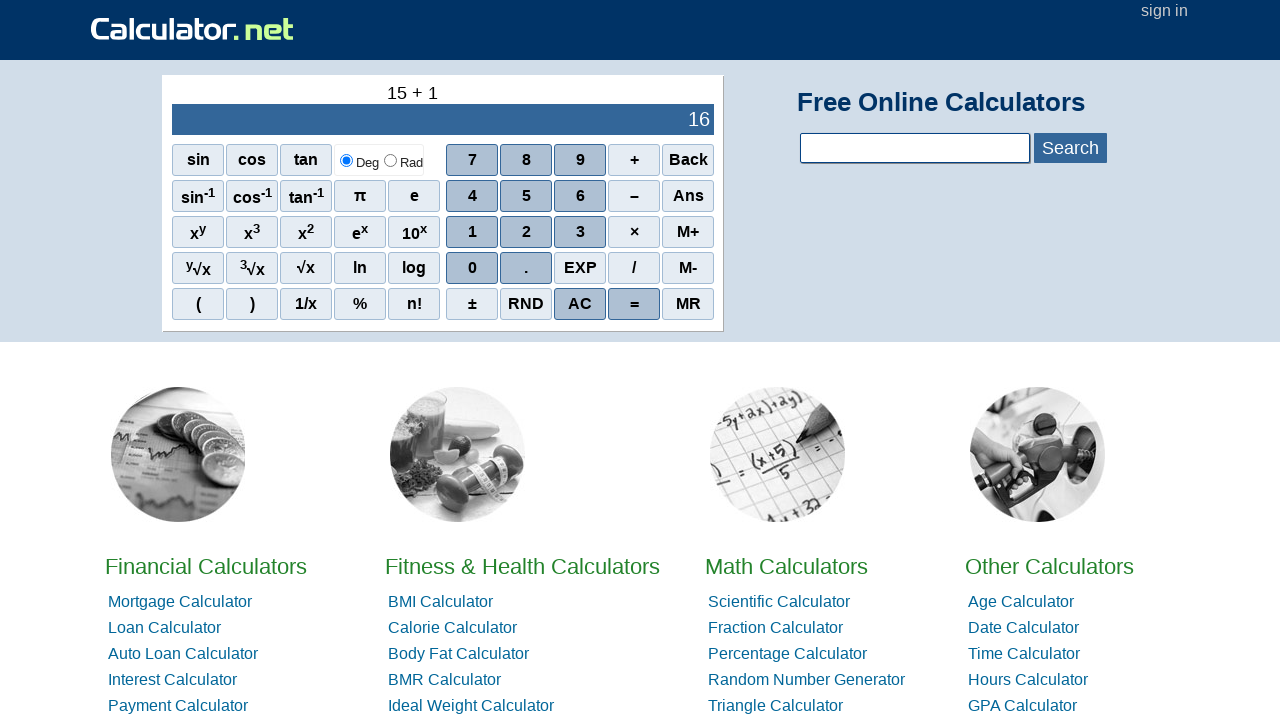

Clicked digit '0' at (472, 268) on xpath=//span[.='0']
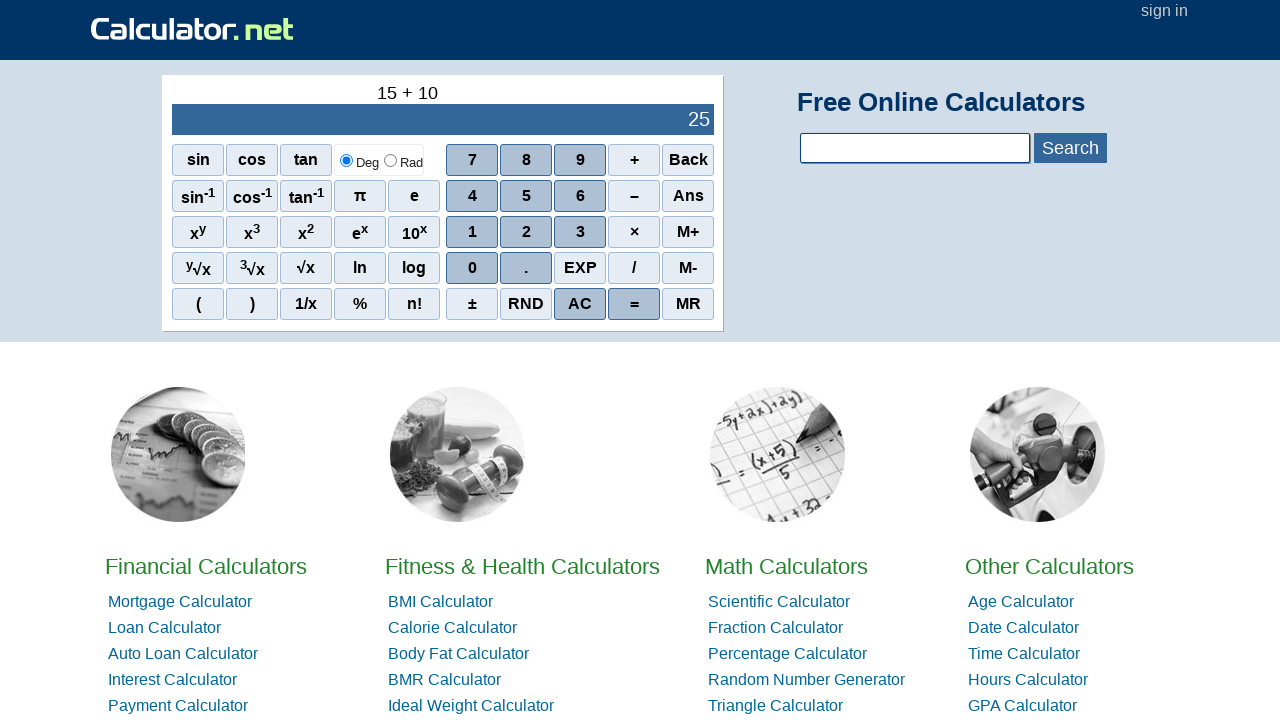

Clicked digit '0' to enter second number 100 at (472, 268) on xpath=//span[.='0']
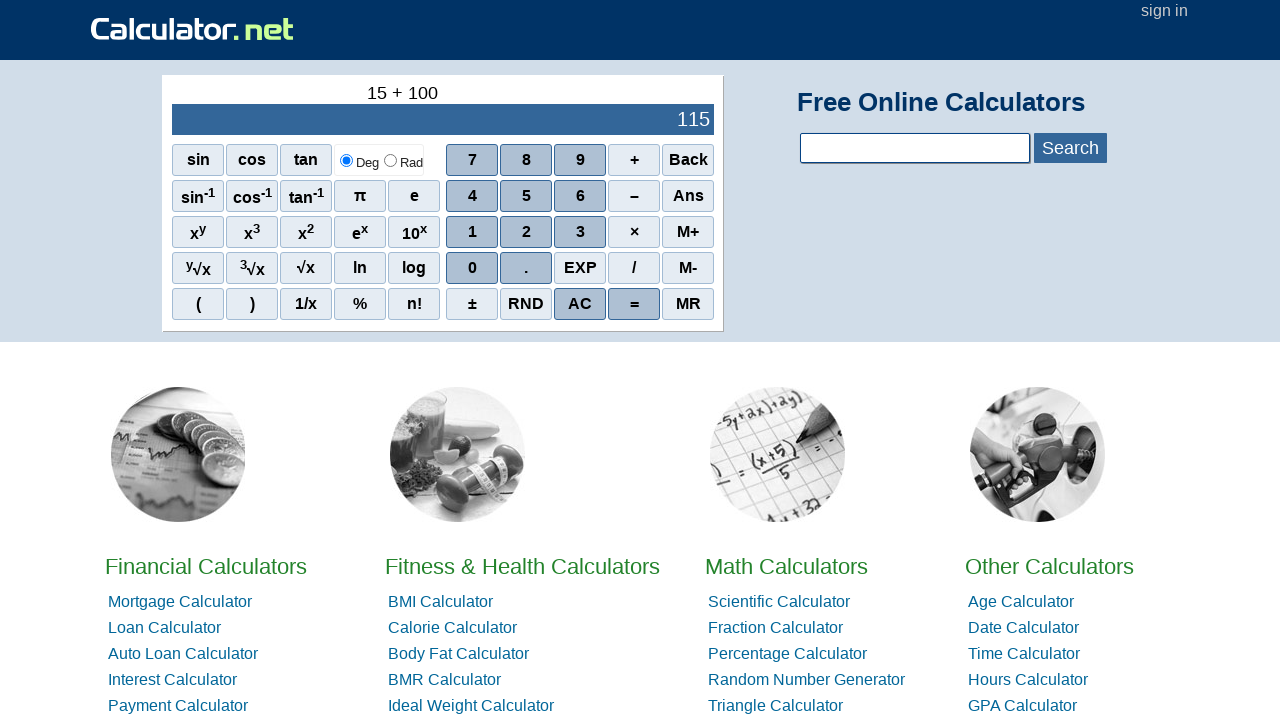

Clicked equals button to calculate result at (634, 304) on xpath=//span[.='=']
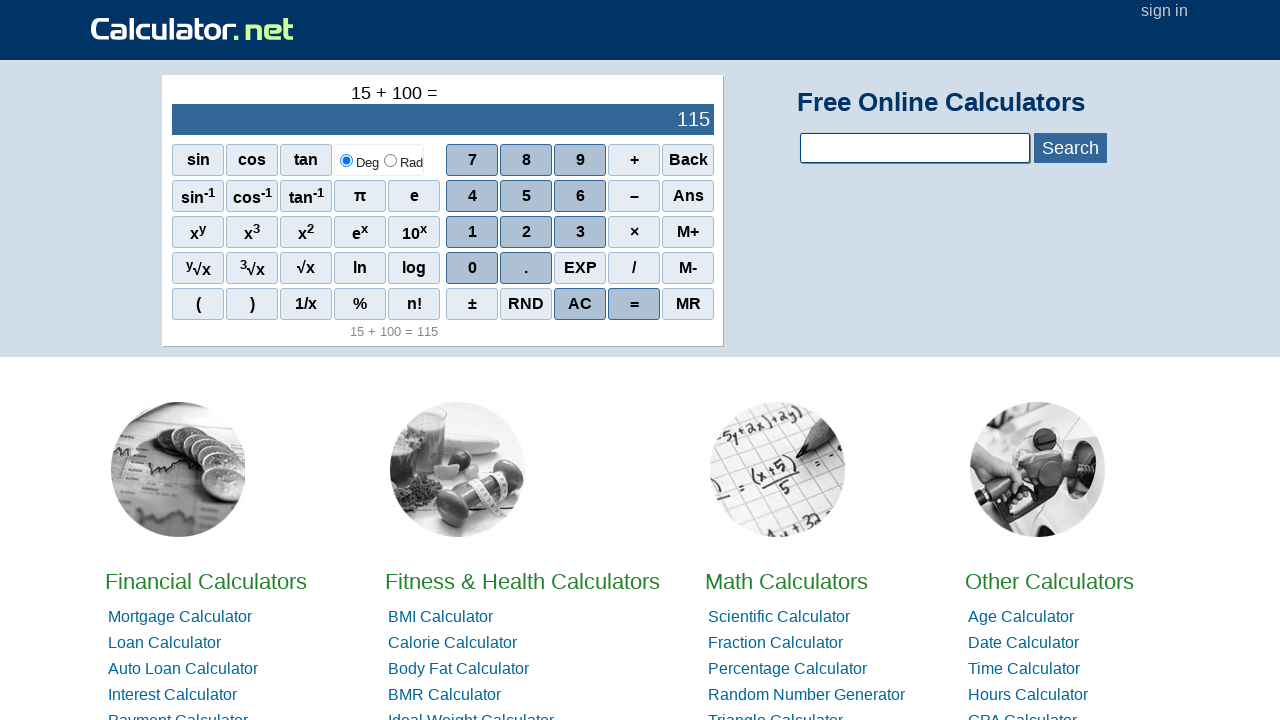

Waited for result element to be visible
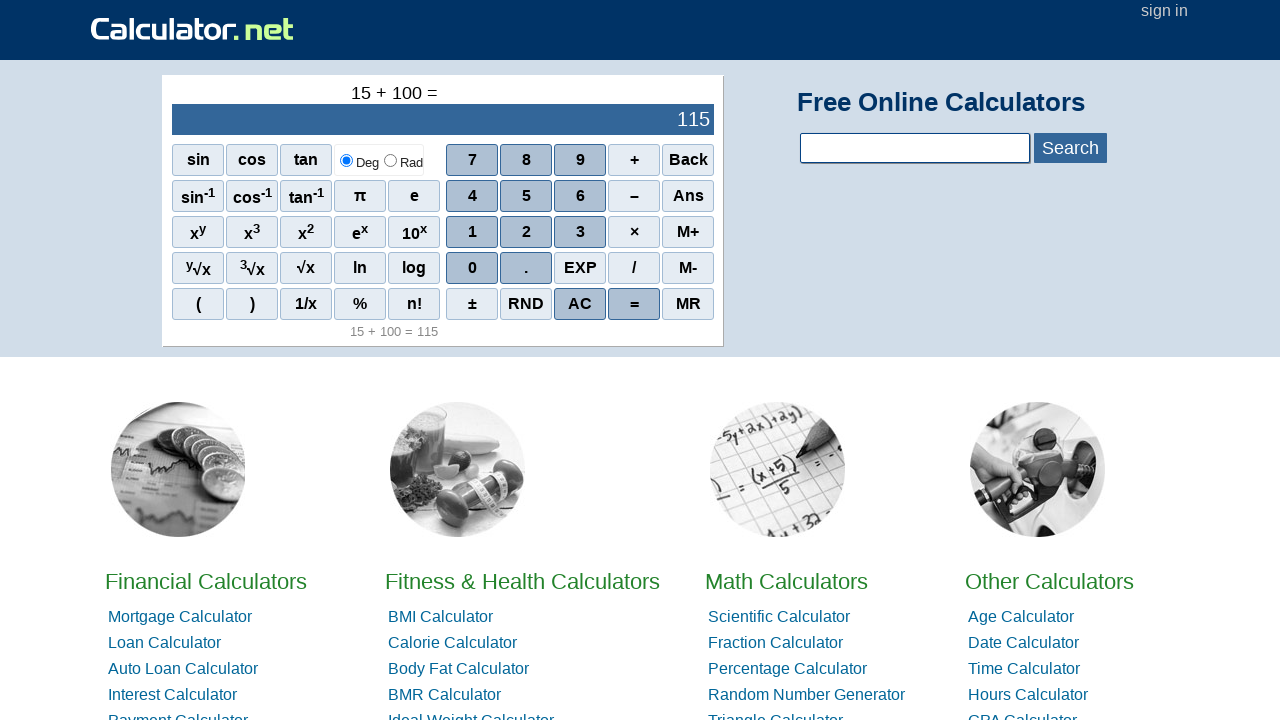

Verified calculation result equals 115
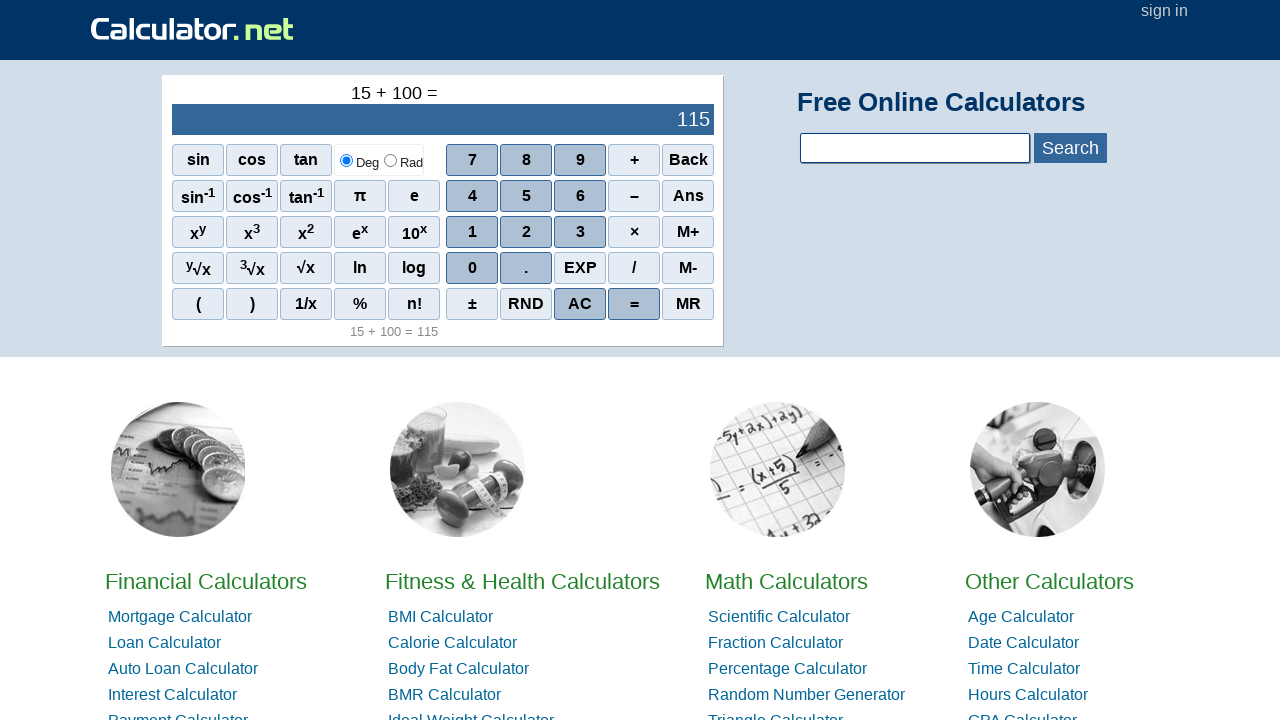

Clicked AC button to clear calculator at (580, 304) on xpath=//span[.='AC']
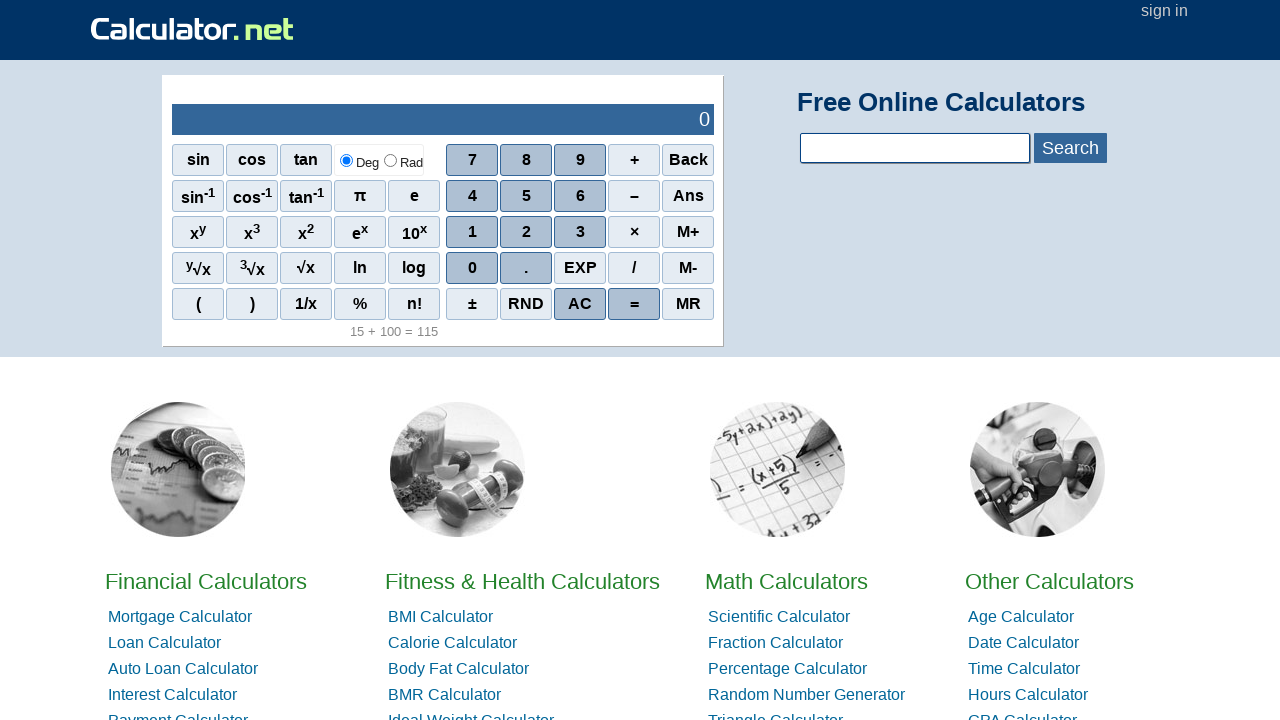

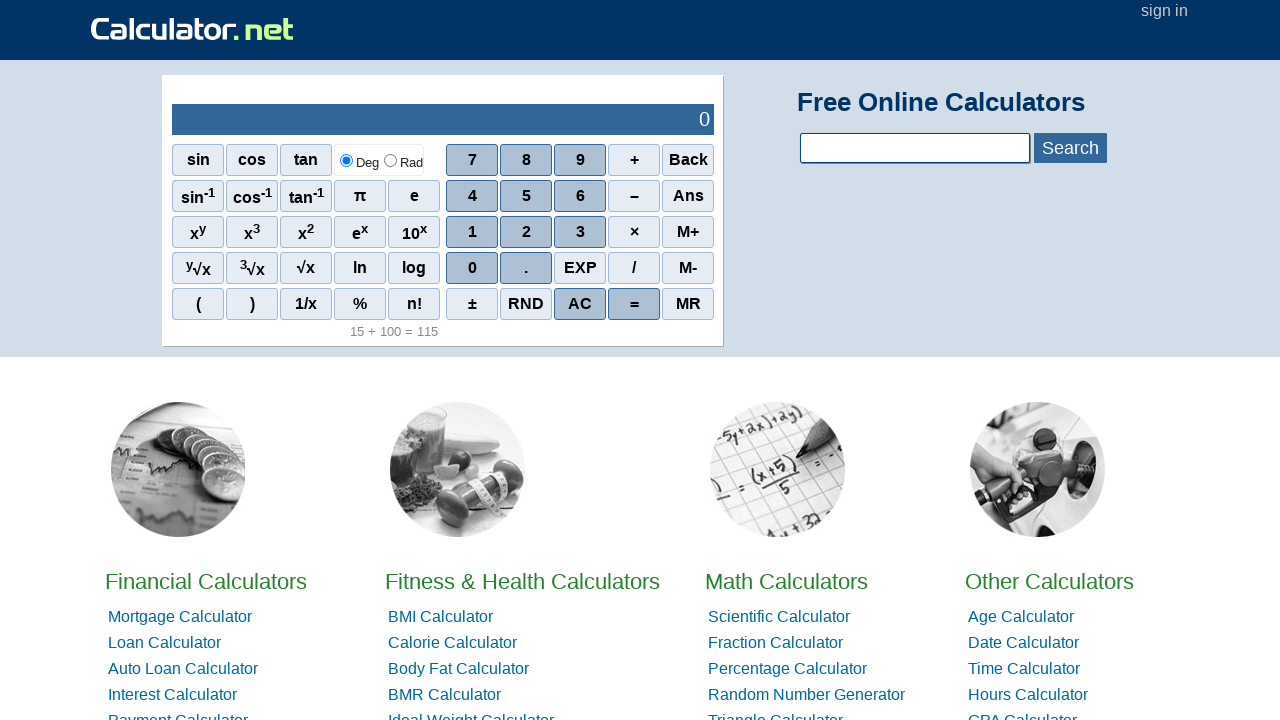